Tests a practice sign-up form by filling in personal details including first name, last name, selecting gender, years of experience, date, profession checkbox, automation tool checkbox, and selecting a continent from dropdown.

Starting URL: https://www.techlistic.com/p/selenium-practice-form.html

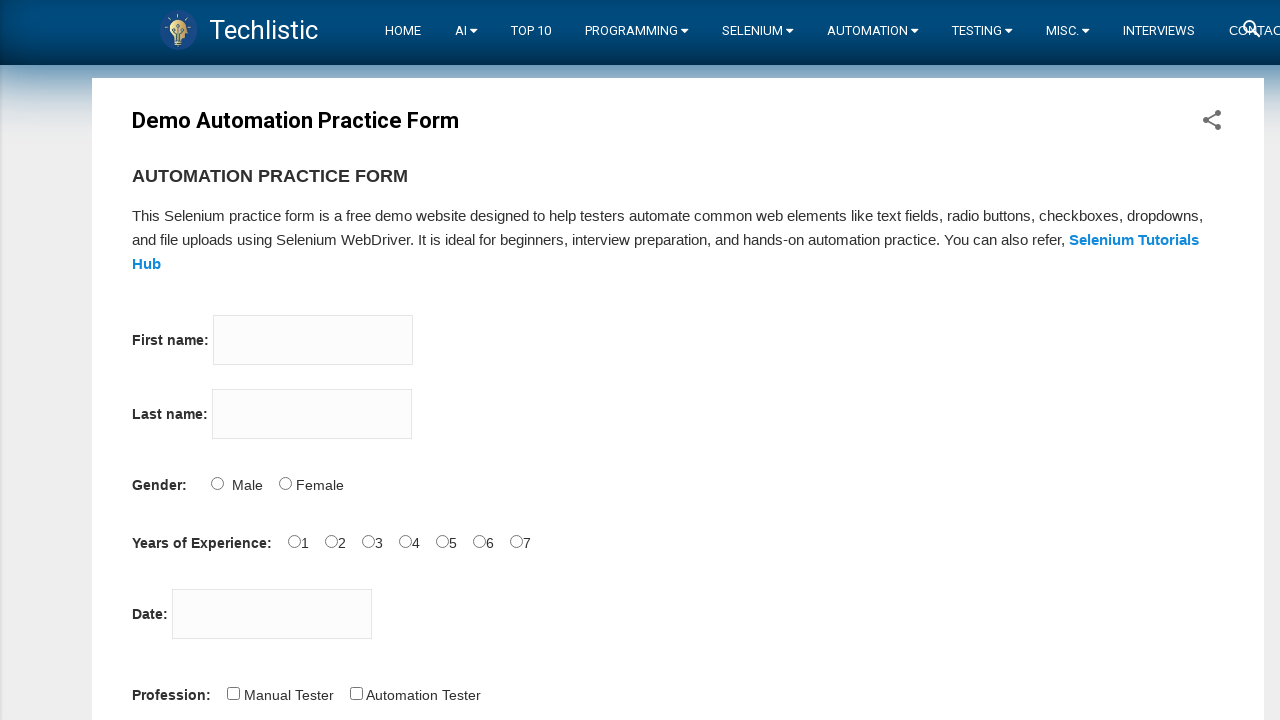

Form page loaded - sign-up form title visible
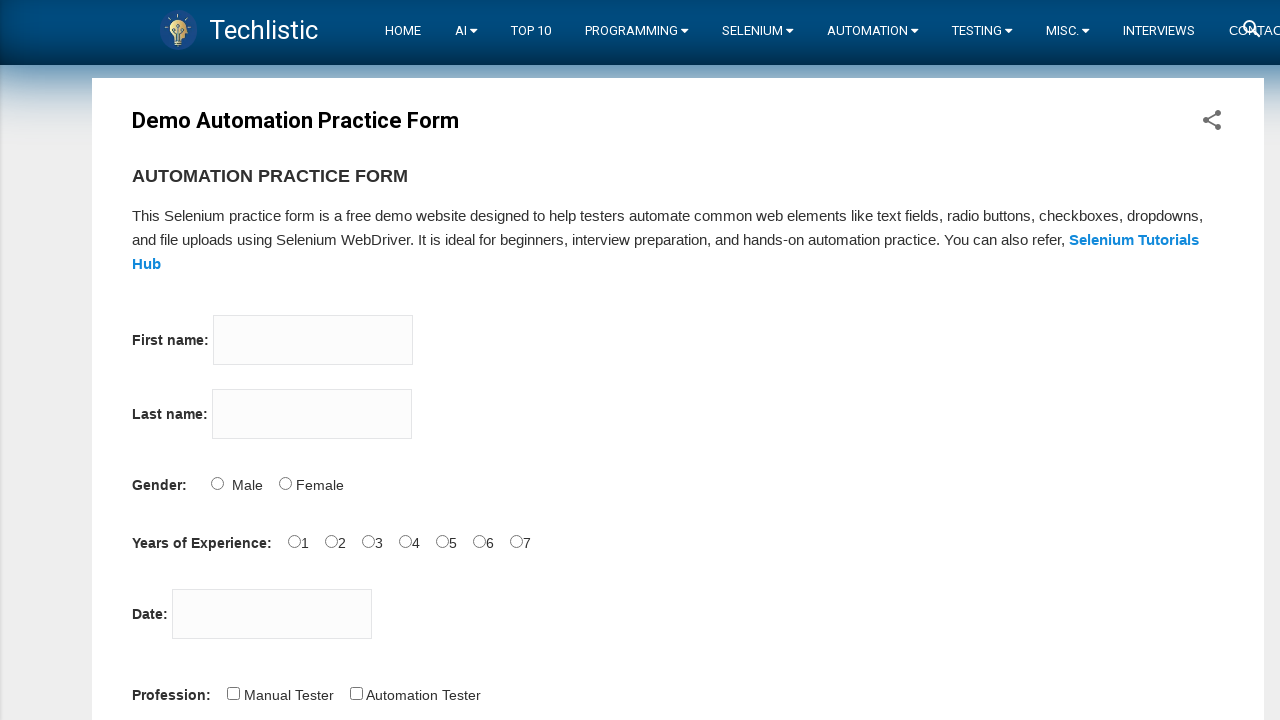

Filled first name field with 'Vashukinath' on input[name='firstname']
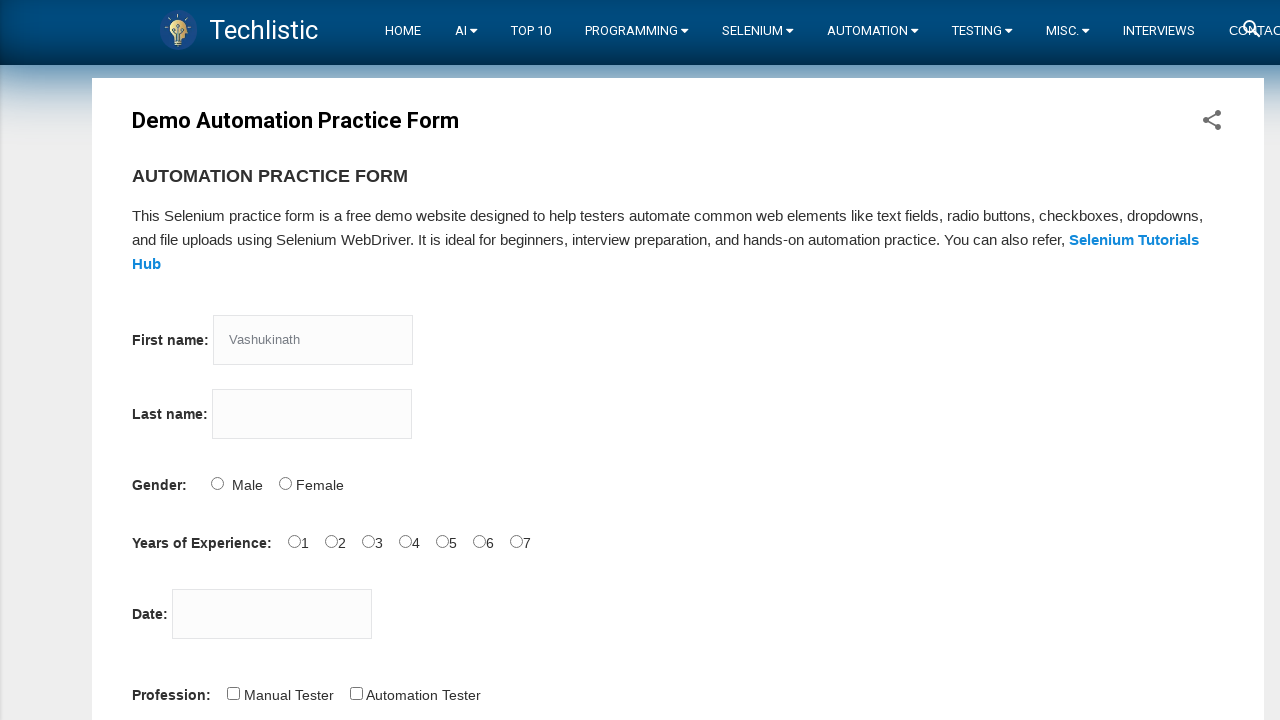

Filled last name field with 'Gupta' on input[name='lastname']
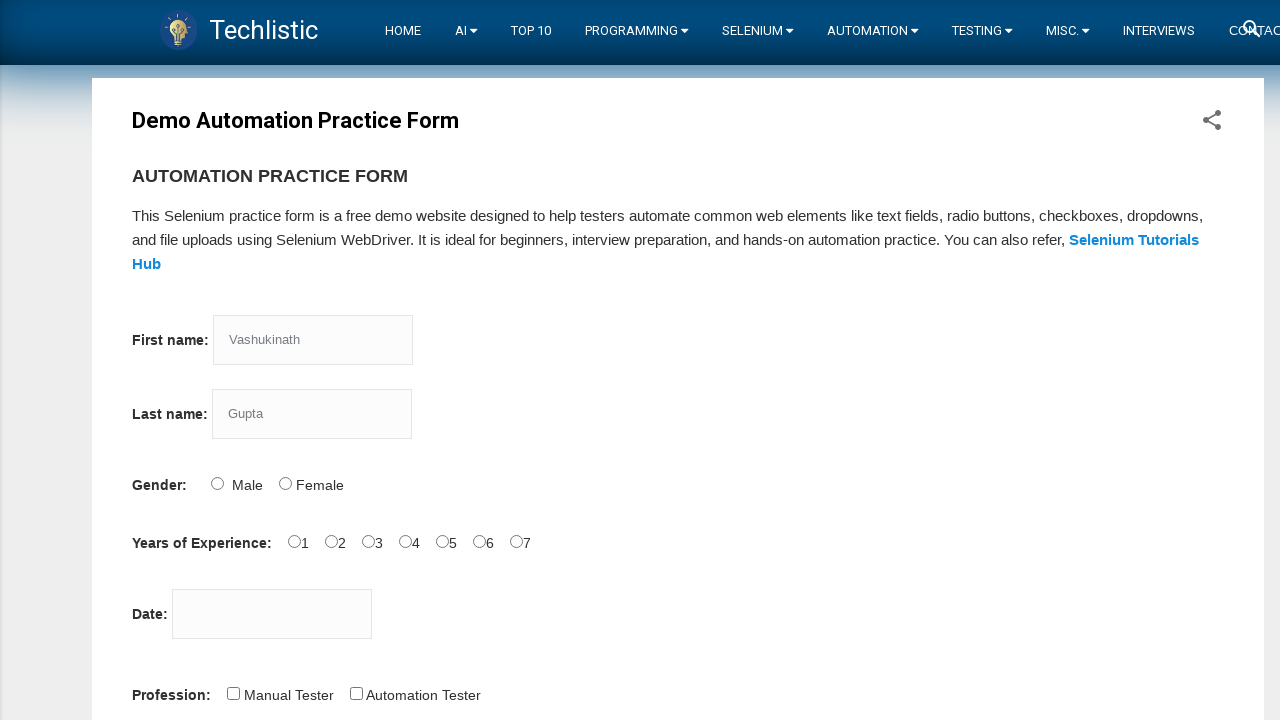

Selected Male gender option at (217, 483) on #sex-0
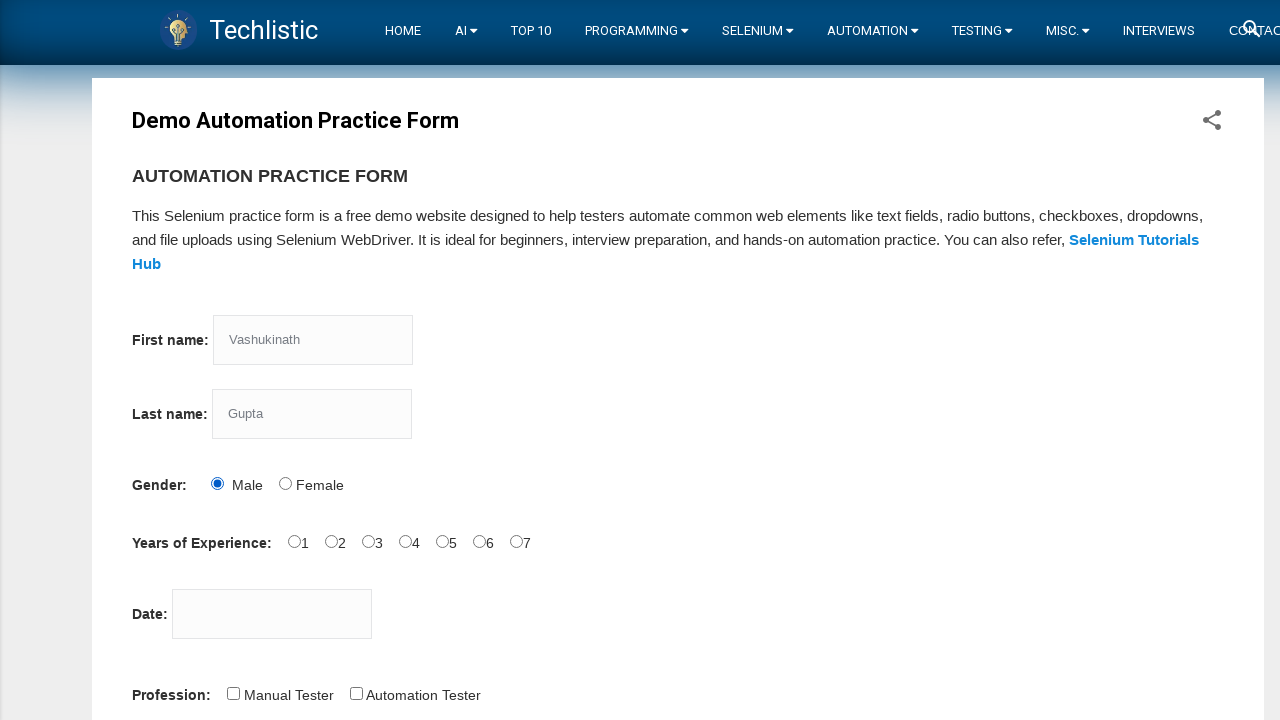

Selected 7 years of experience at (516, 541) on input[name='exp'][value='7']
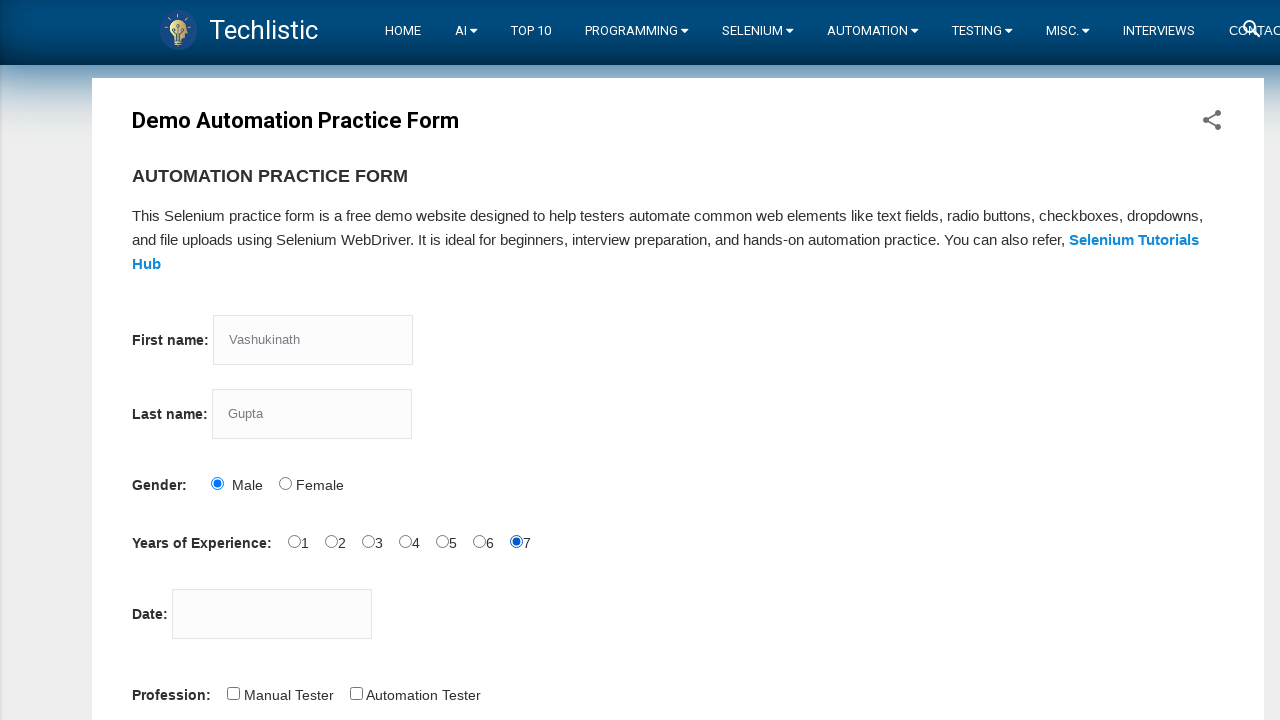

Filled date picker with '16-10-2020' on #datepicker
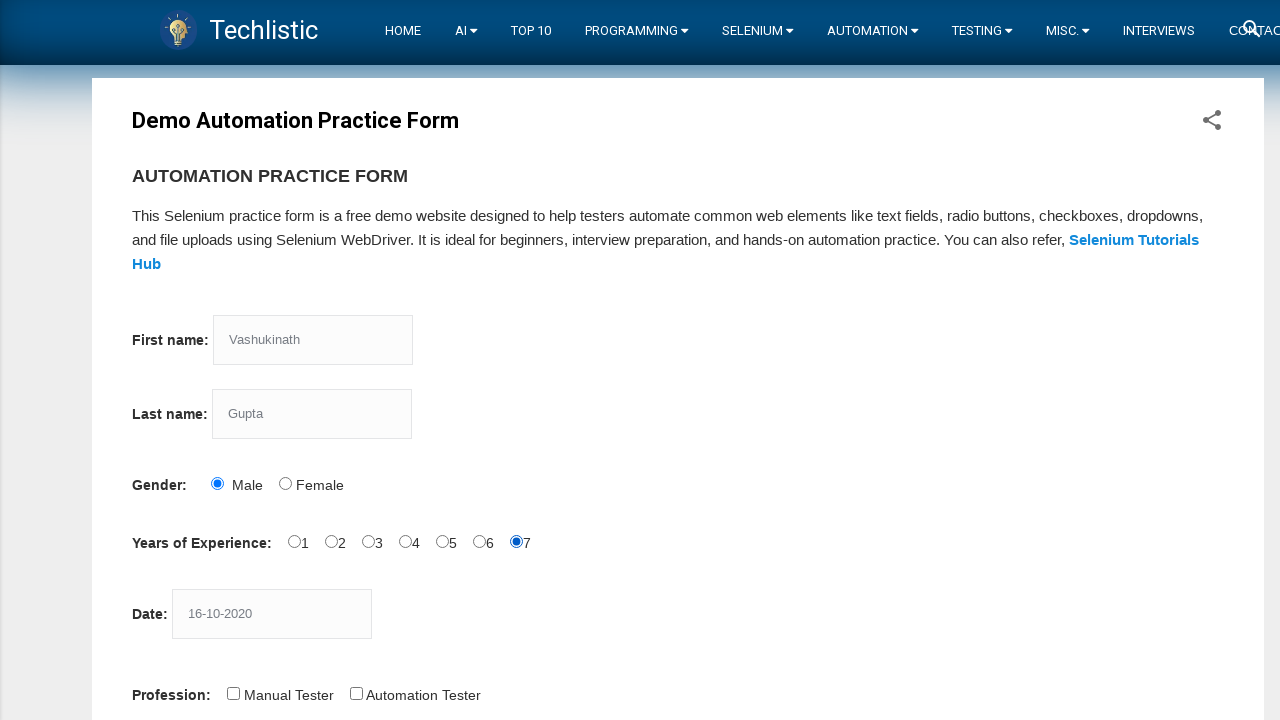

Selected Automation Tester profession checkbox at (356, 693) on #profession-1
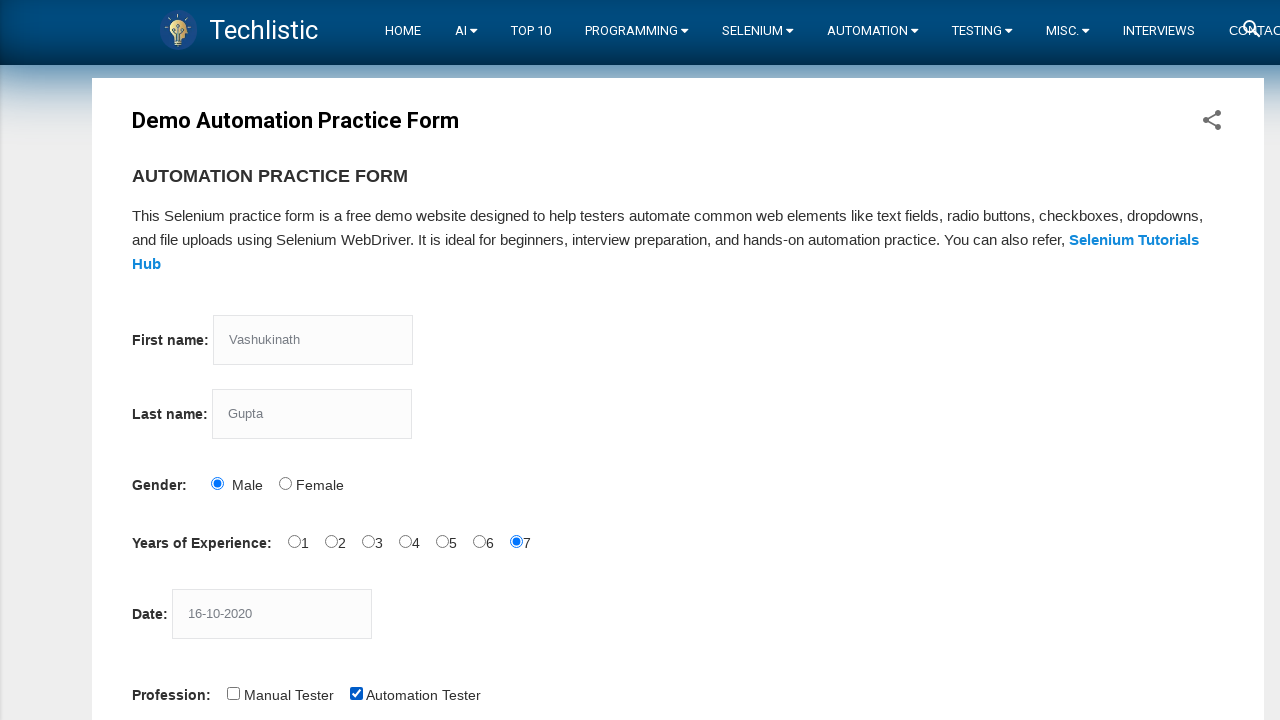

Selected Selenium automation tool checkbox at (446, 360) on #tool-2
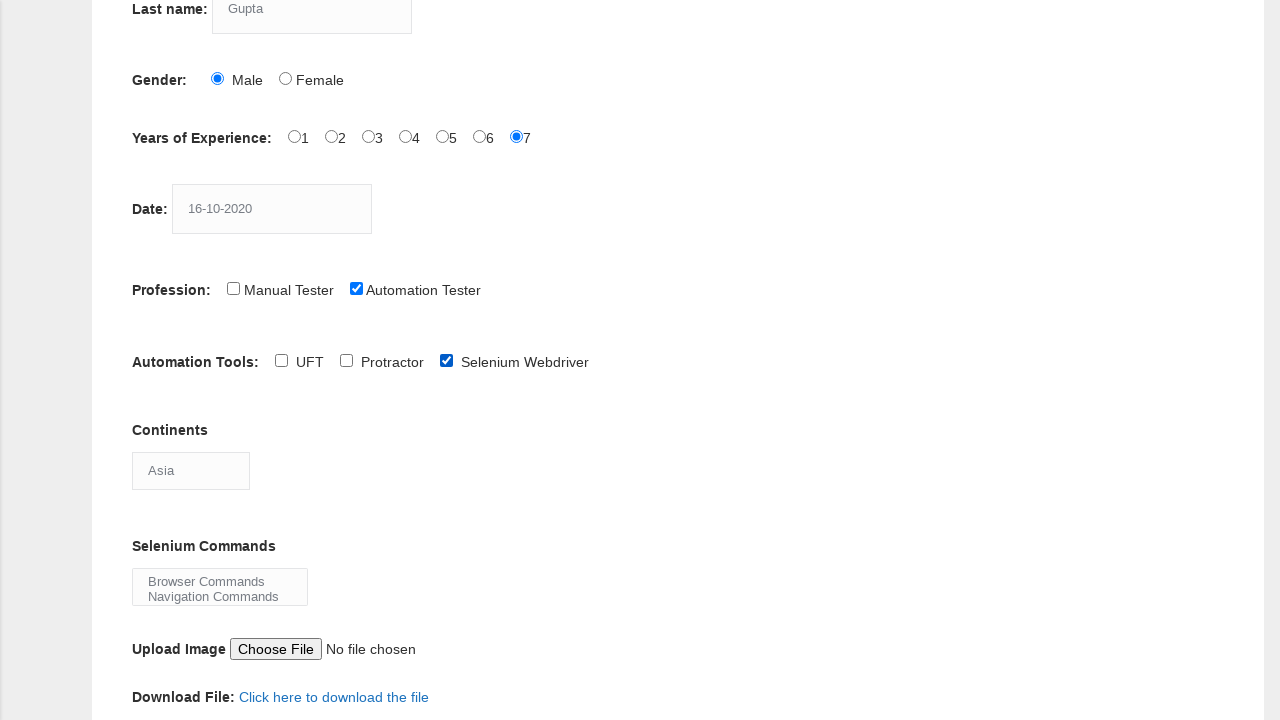

Selected continent from dropdown (index 1) on #continents
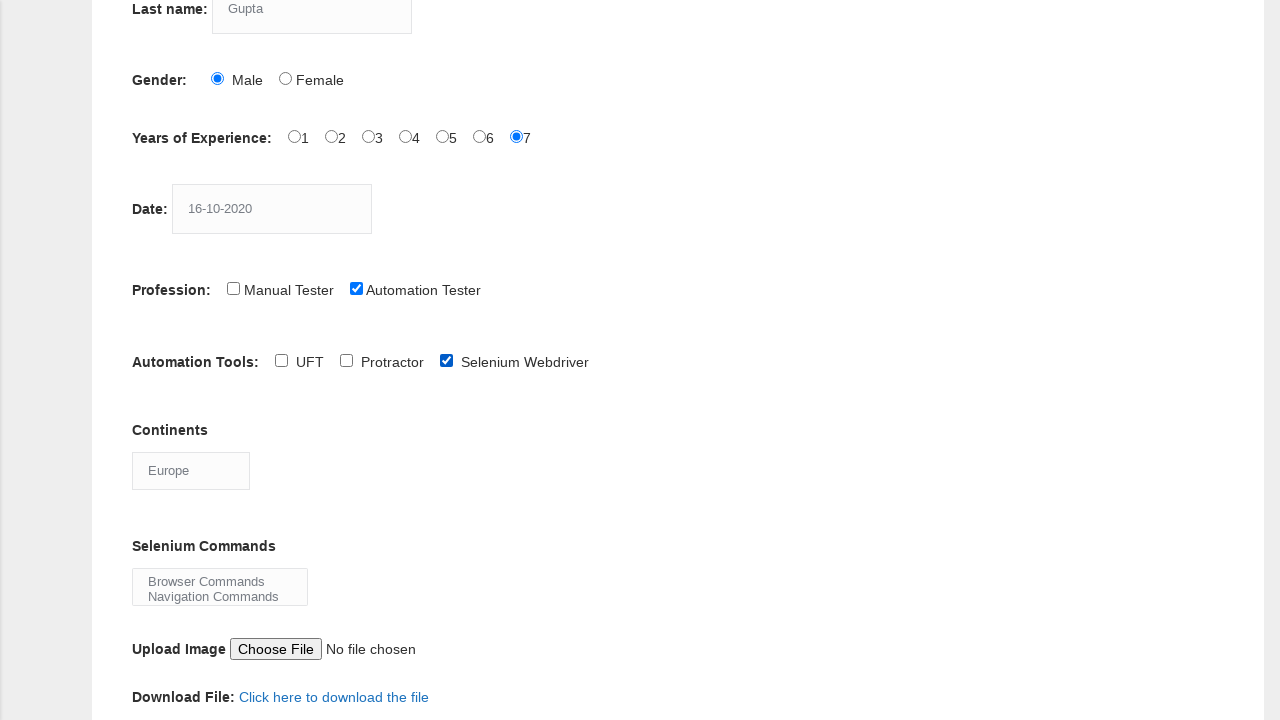

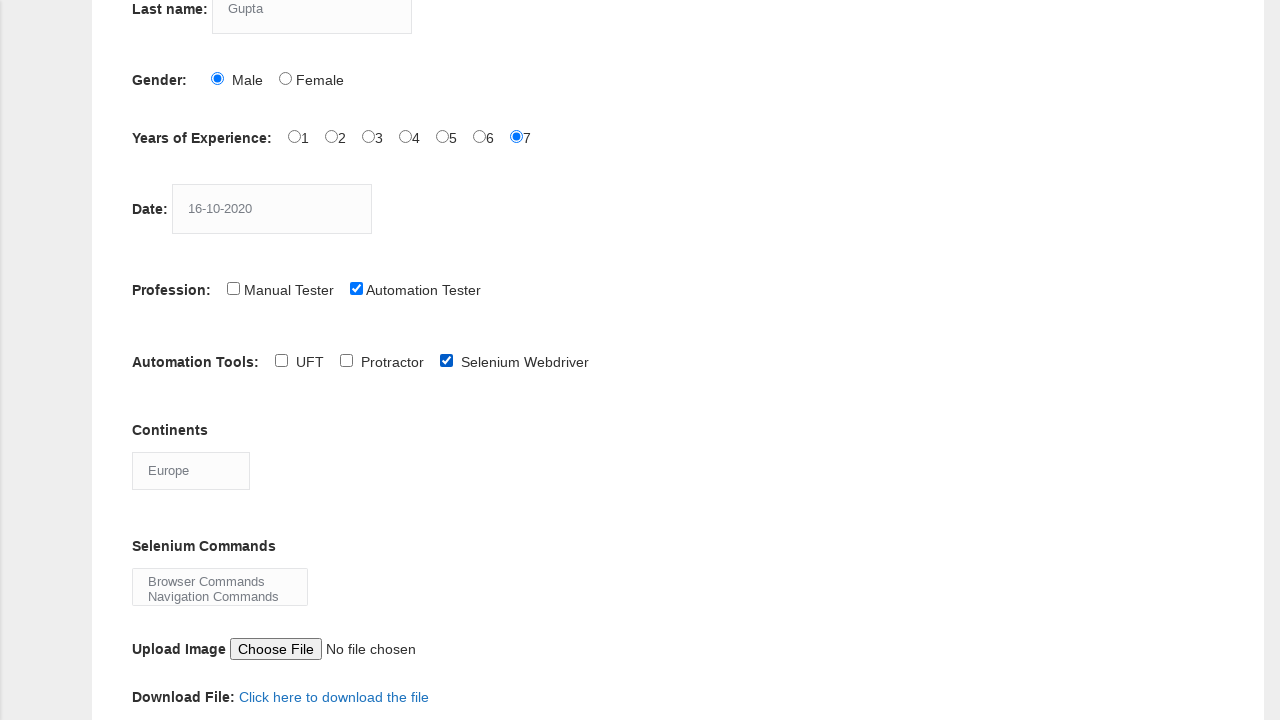